Finds a partial link text and verifies the href attribute contains a specific path

Starting URL: https://www.training360.com/tesztautomatizalas-selenium-webdriverrel-pythonban-tanfolyam-swd-python

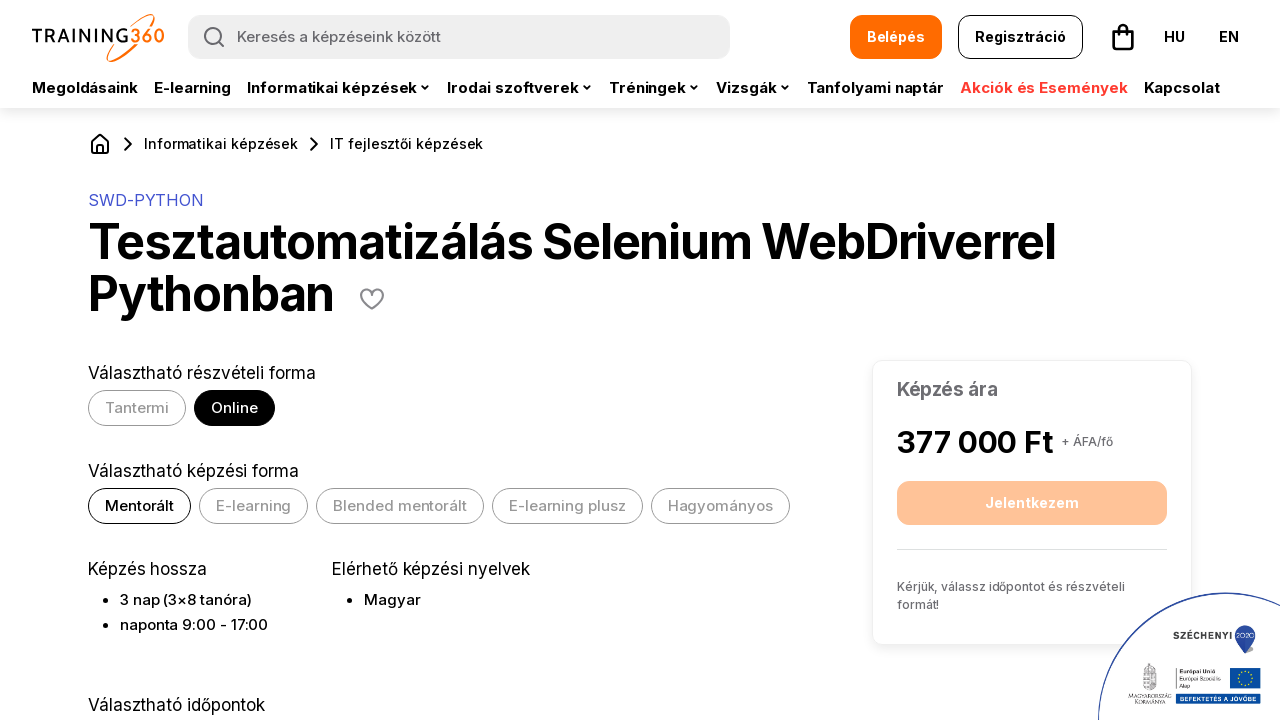

Navigated to training360 course page
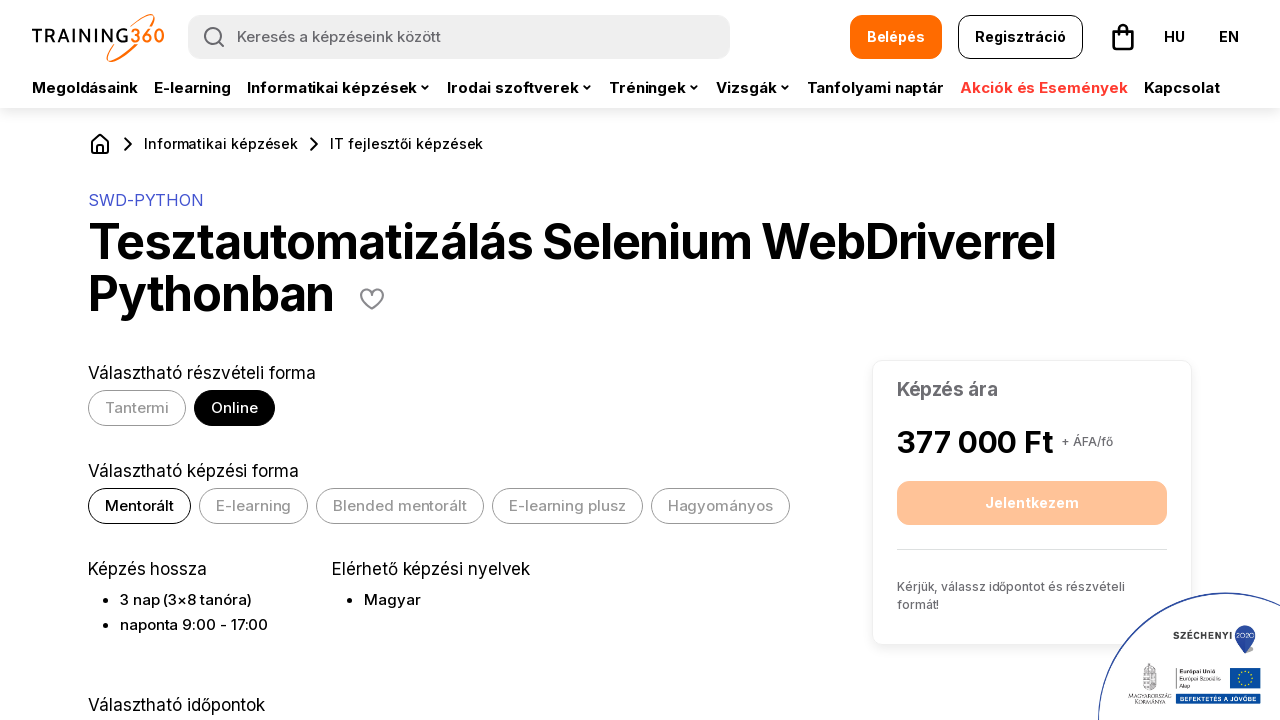

Found link element with partial text 'itt olvashat'
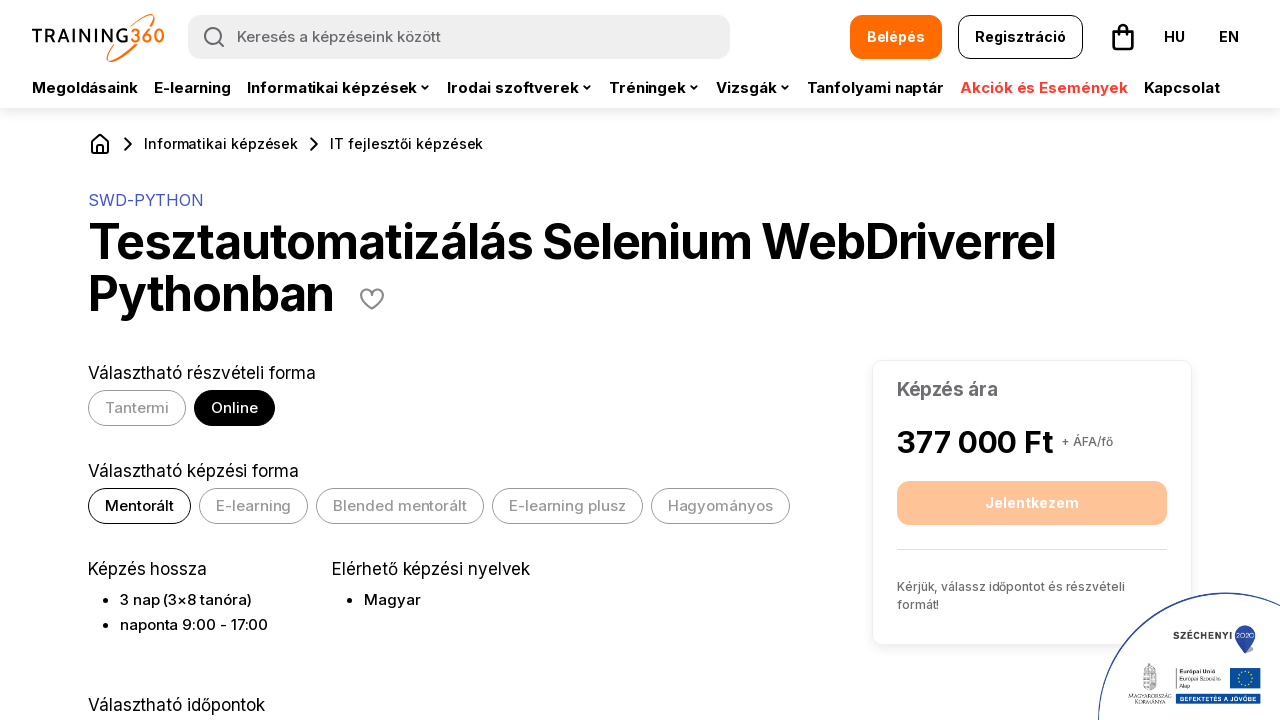

Retrieved href attribute from link element
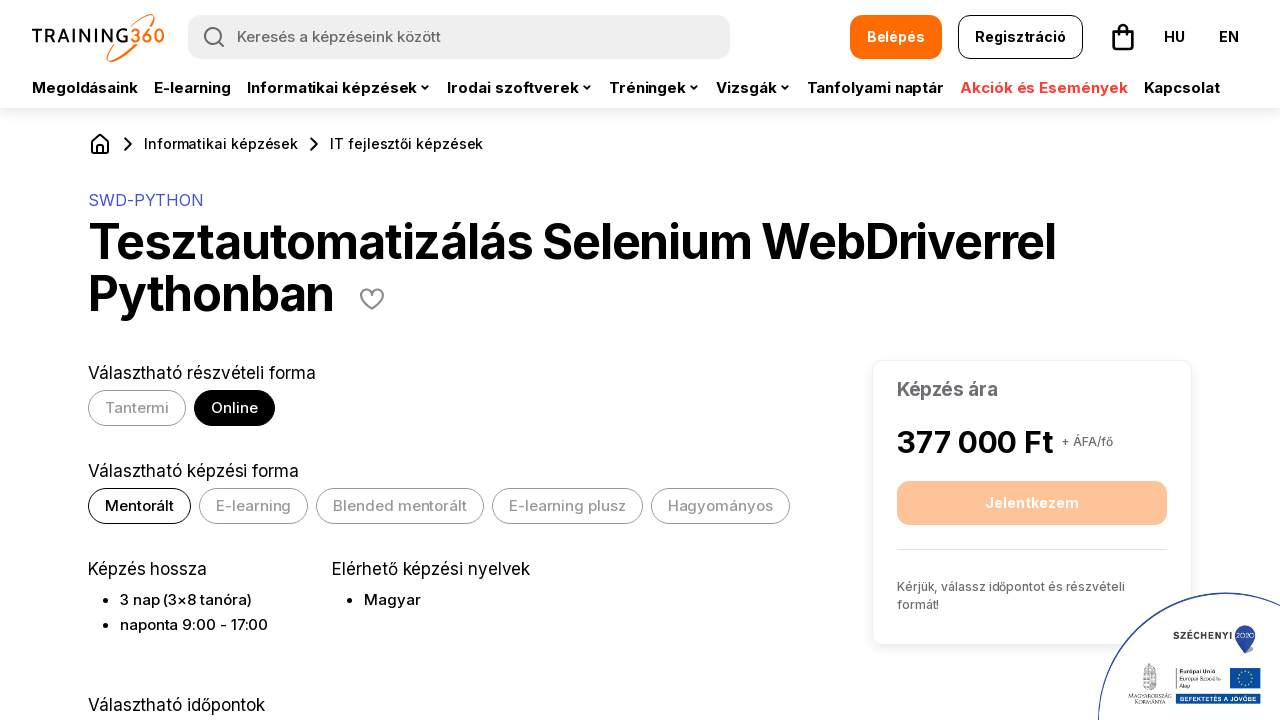

Verified that href contains '/egyedi-oktatasi-szolgaltatasok' path
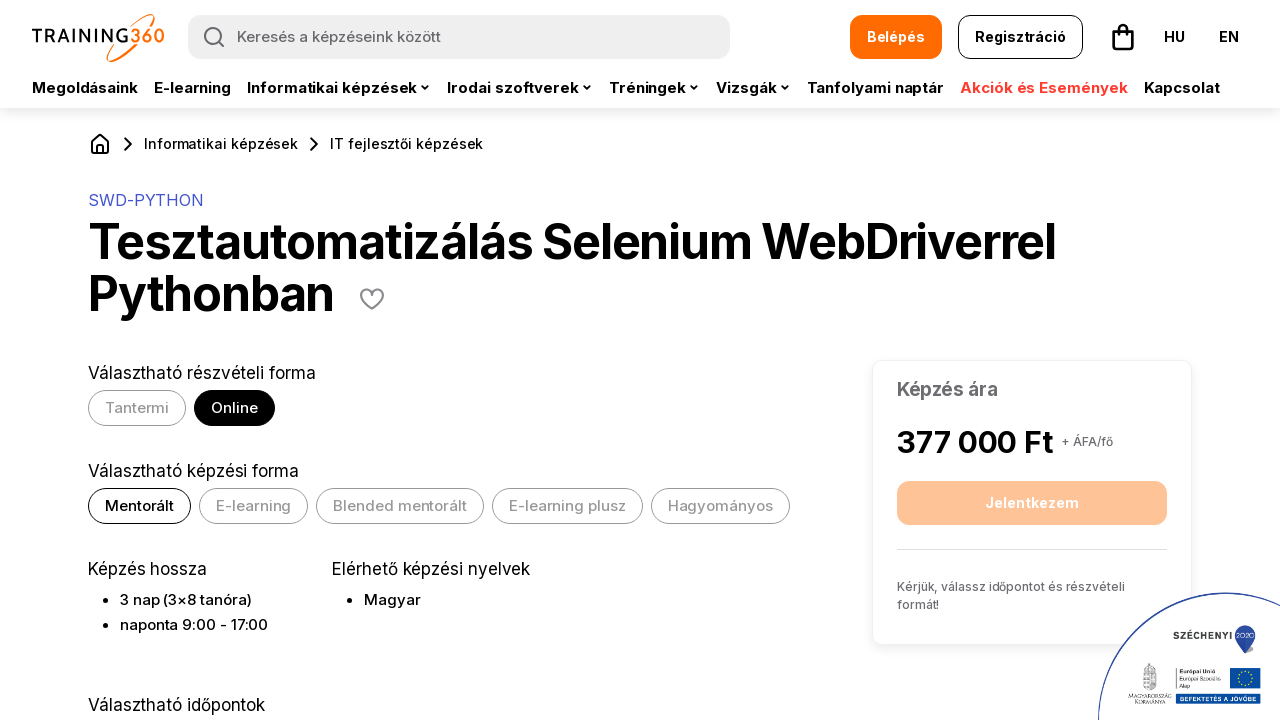

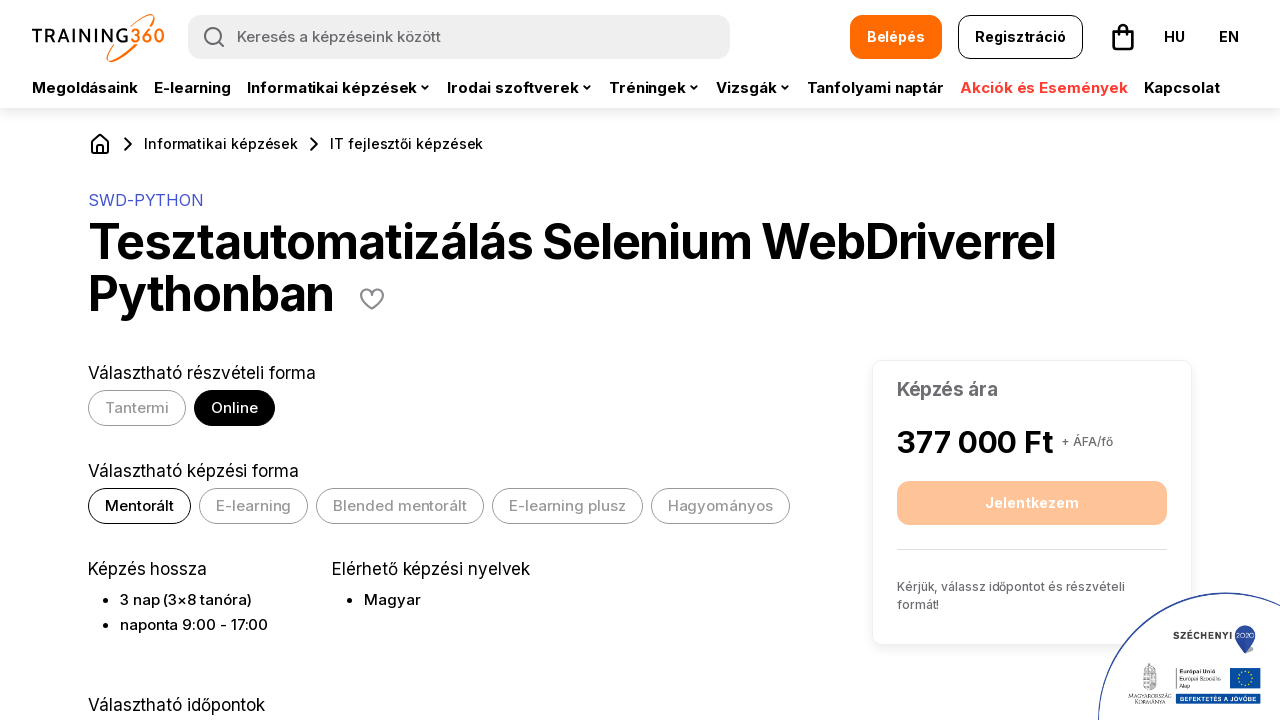